Tests navigation on OrangeHRM website by clicking on the Solutions link and hovering over the Solutions menu element to trigger dropdown behavior

Starting URL: https://www.orangehrm.com/

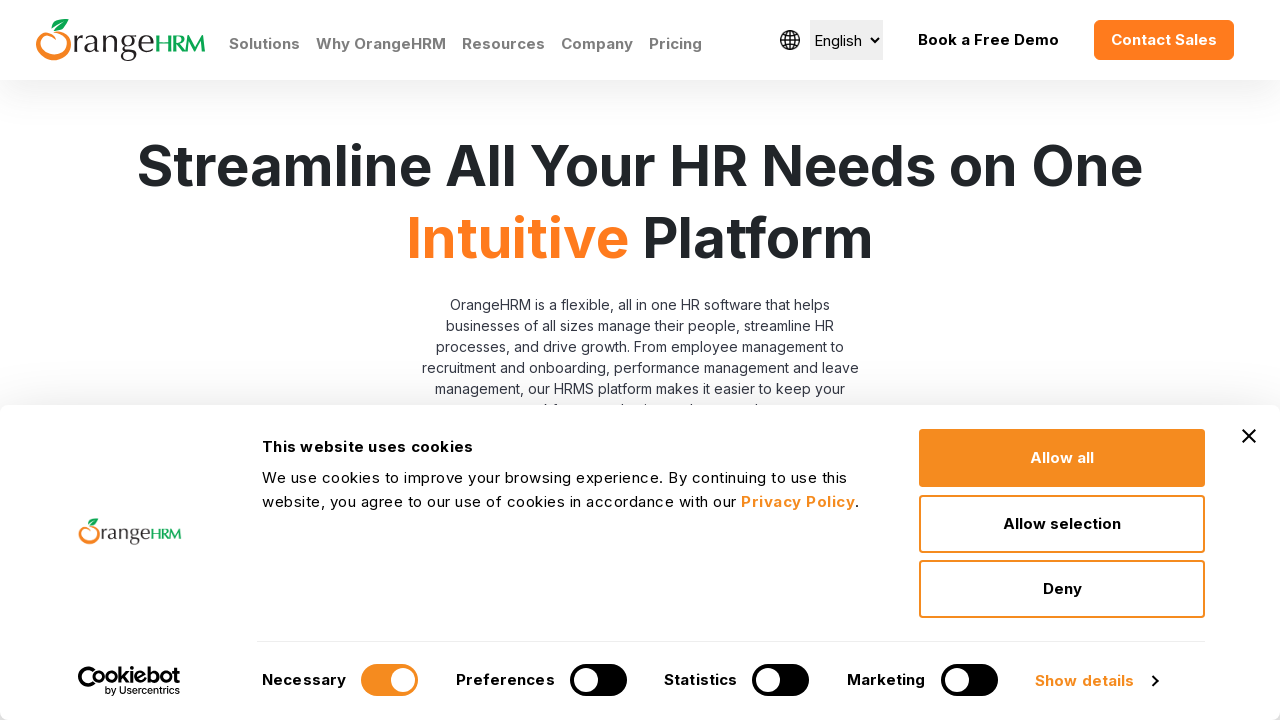

Clicked on Solutions link in the navigation at (264, 44) on text=Solutions
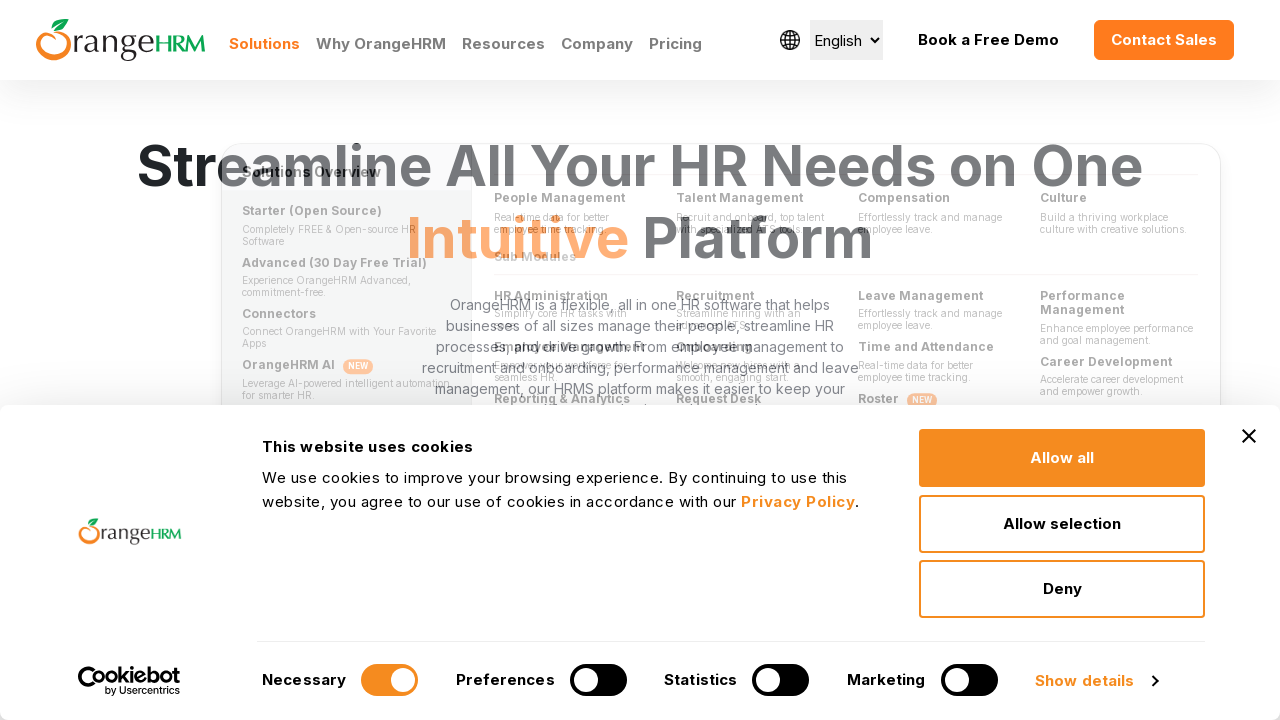

Located the Solutions menu element
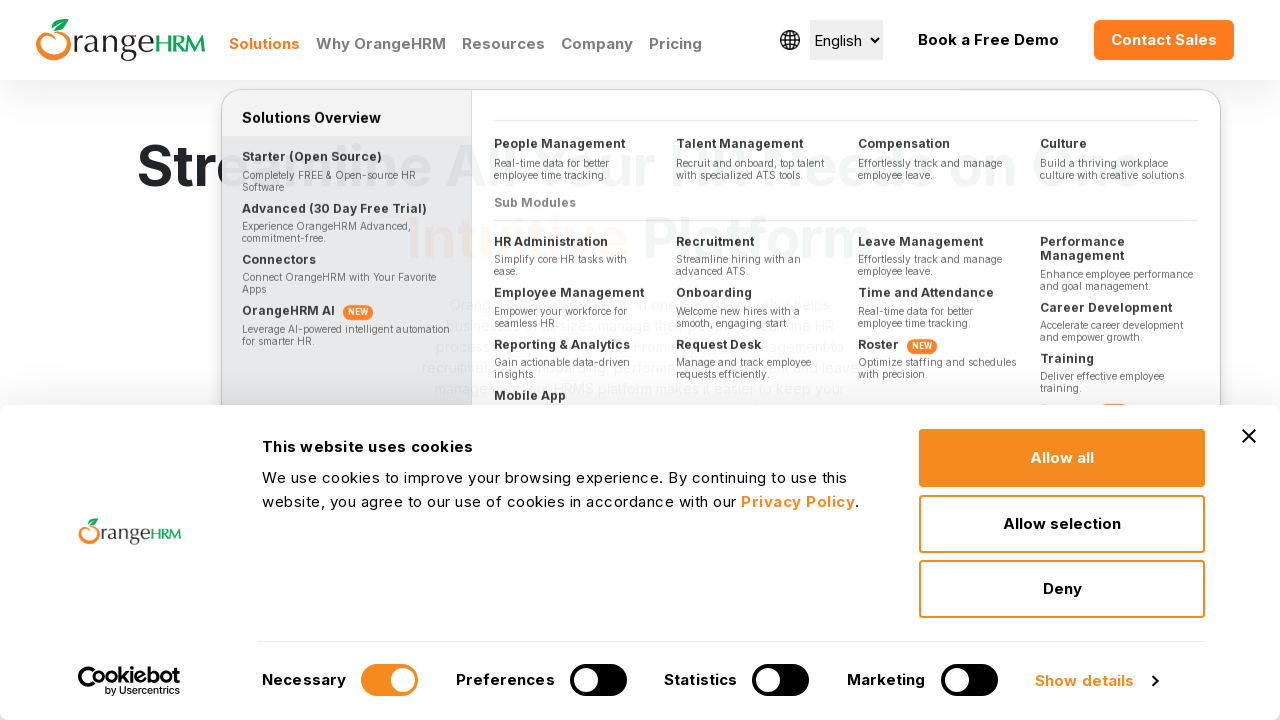

Hovered over Solutions menu element to trigger dropdown behavior at (264, 44) on xpath=//a[contains(text(), 'Solutions')] >> nth=0
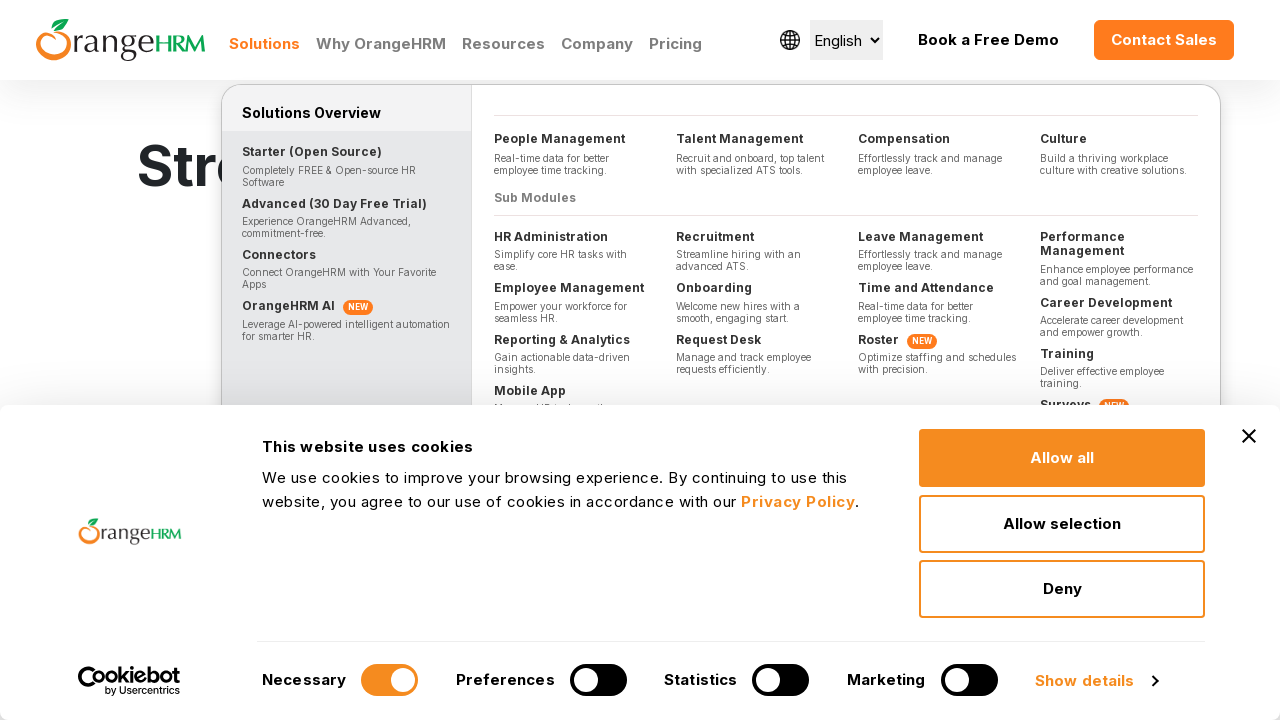

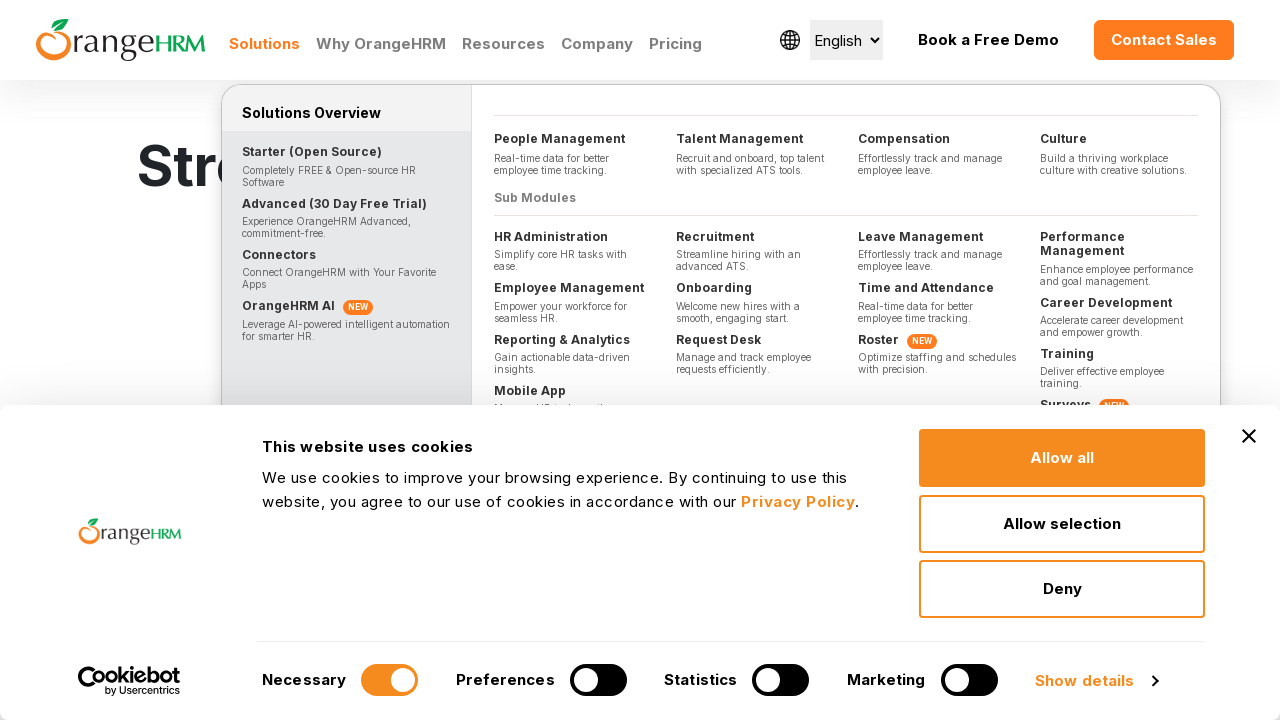